Navigates to the Automation Practice page and verifies that footer links are present and visible on the page

Starting URL: https://rahulshettyacademy.com/AutomationPractice/

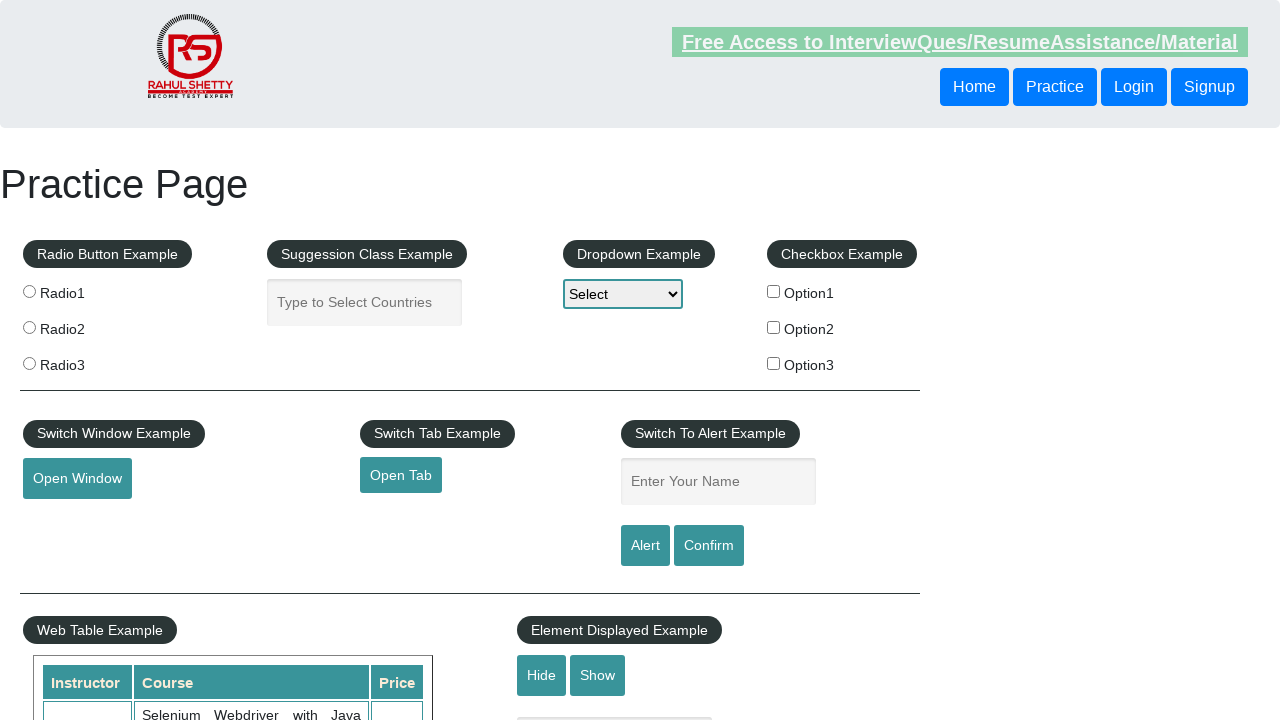

Navigated to Automation Practice page
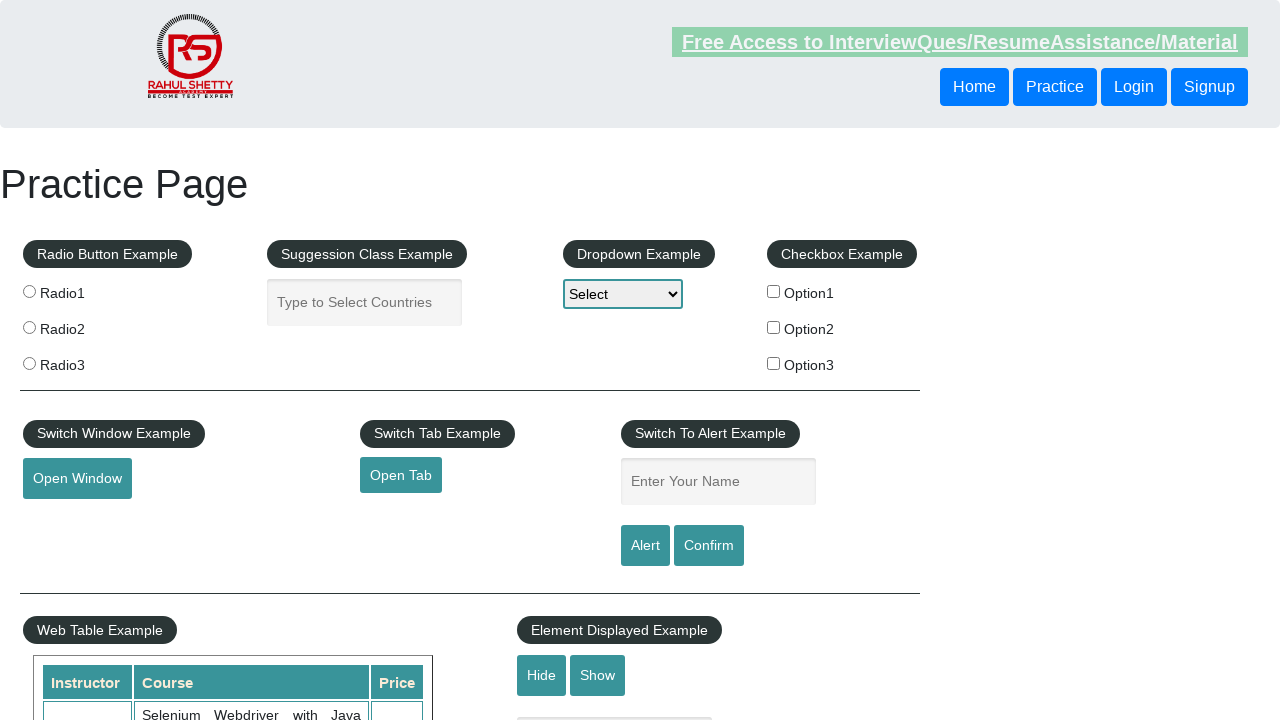

Footer links selector loaded
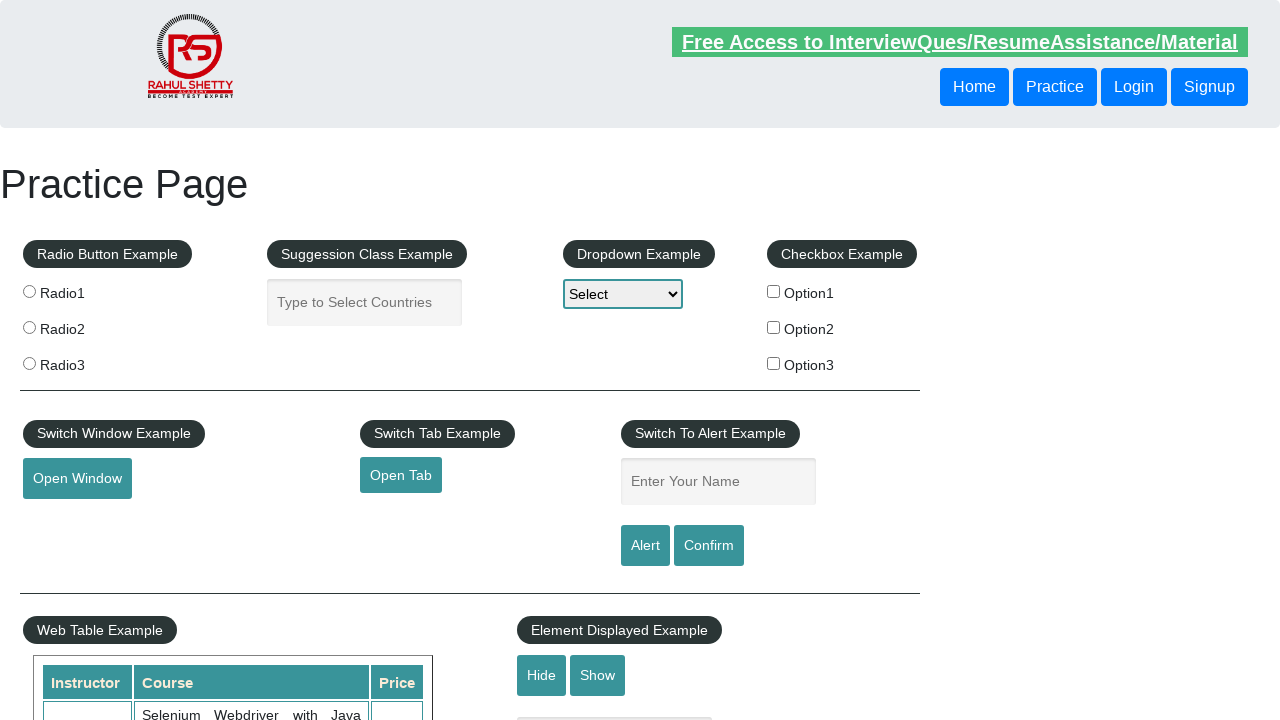

Located footer links elements
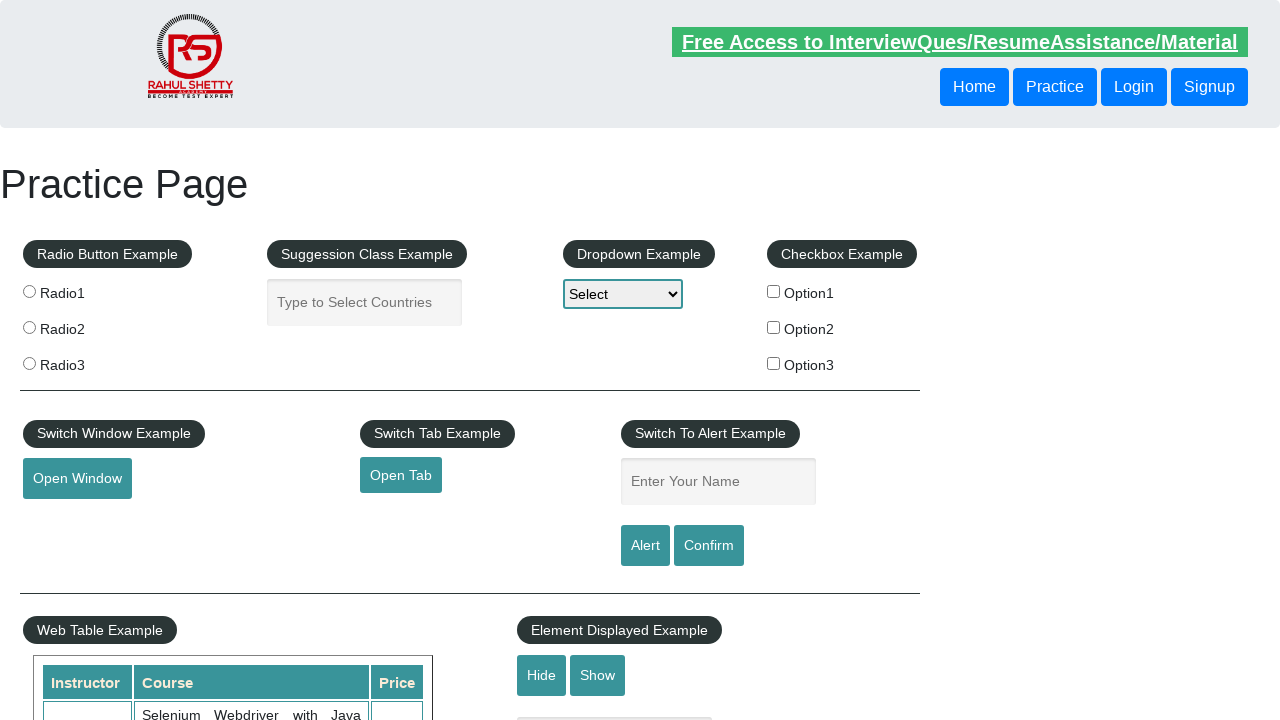

Verified that footer links are present (count > 0)
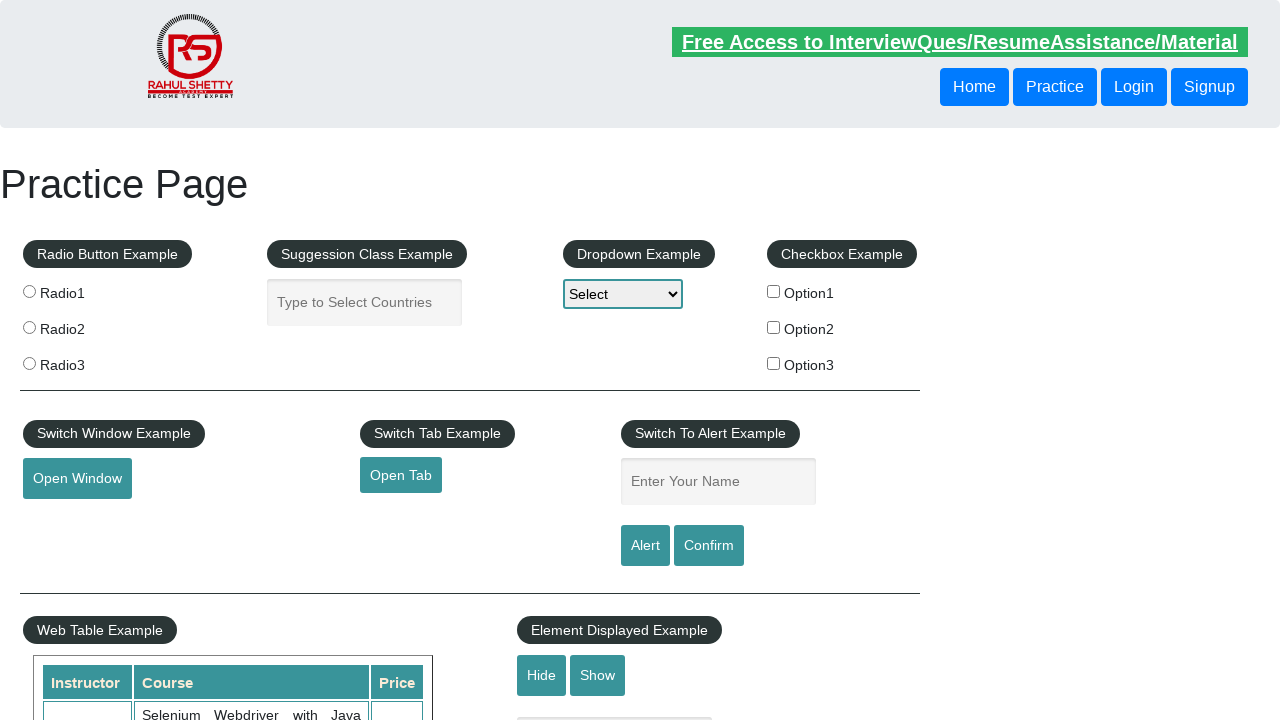

Retrieved first footer link element
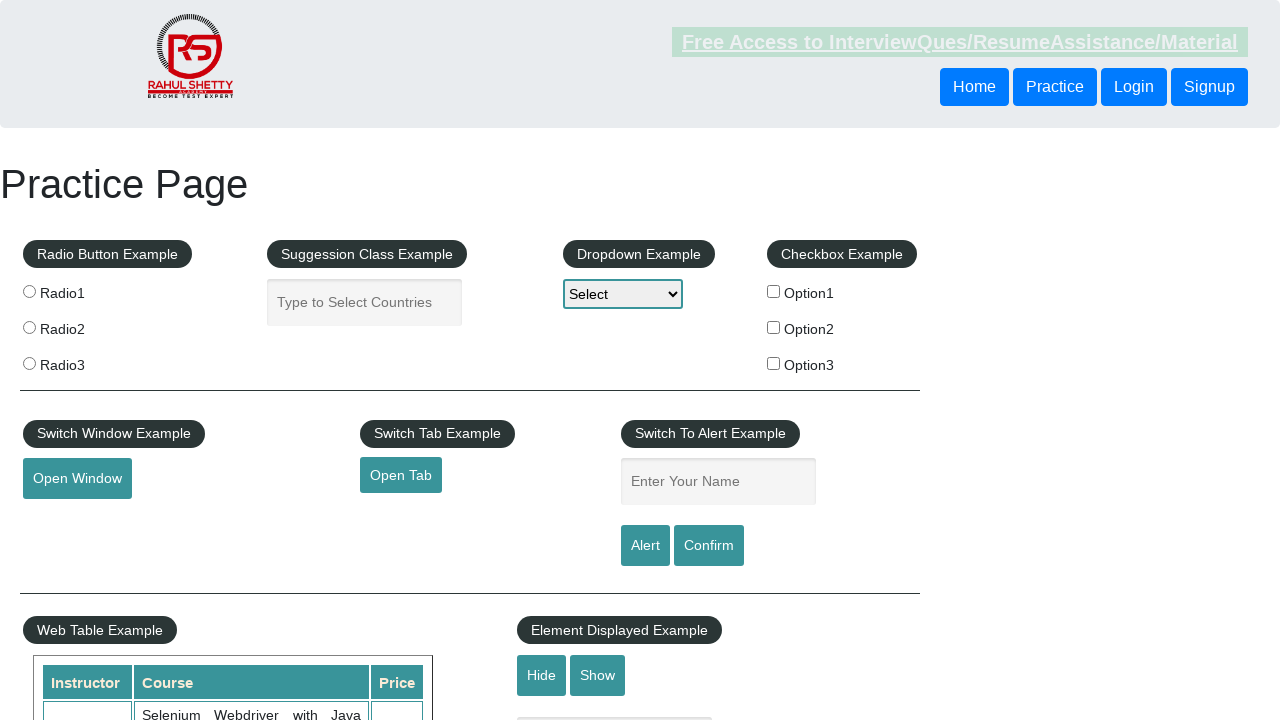

Clicked on first footer link at (157, 482) on li.gf-li a >> nth=0
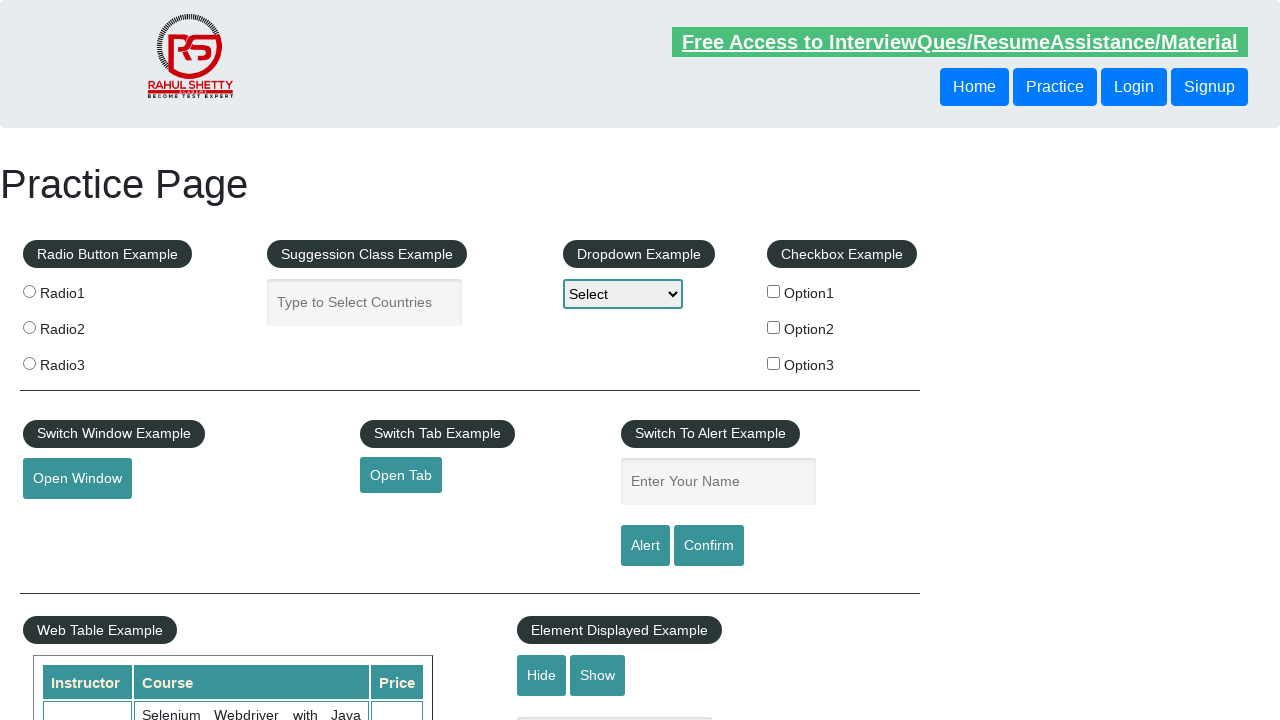

Navigation completed and page reached networkidle state
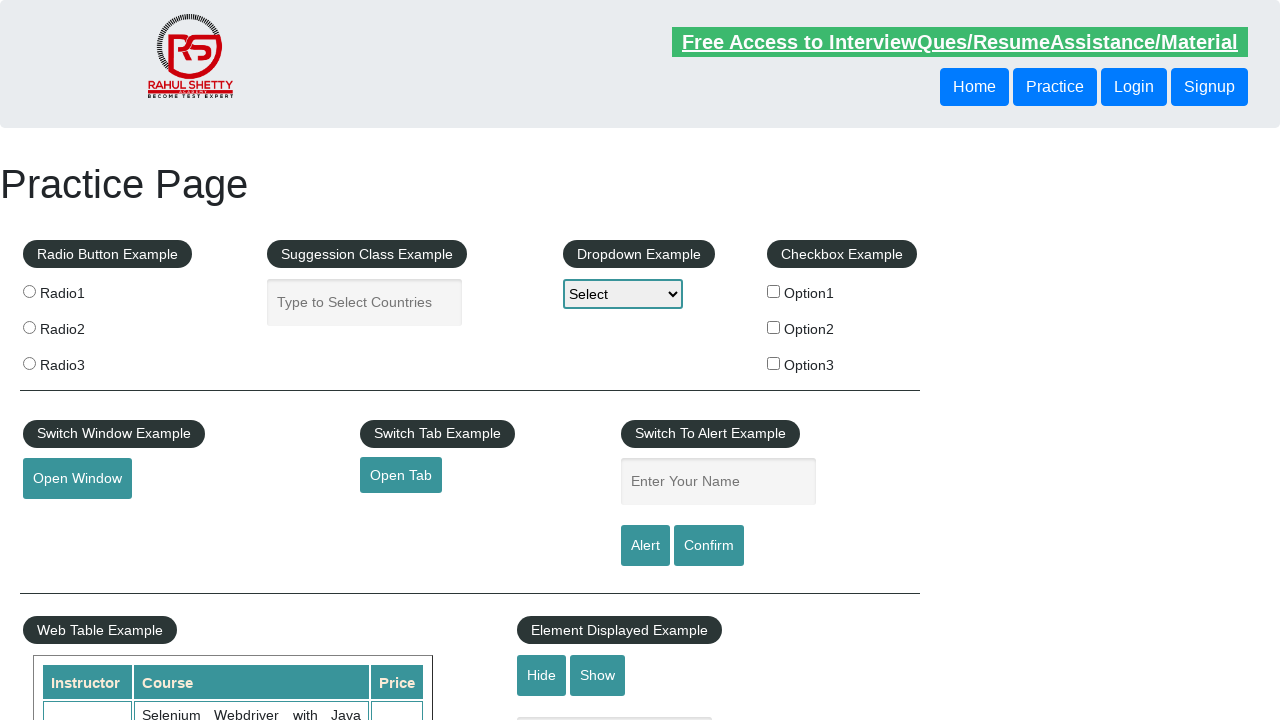

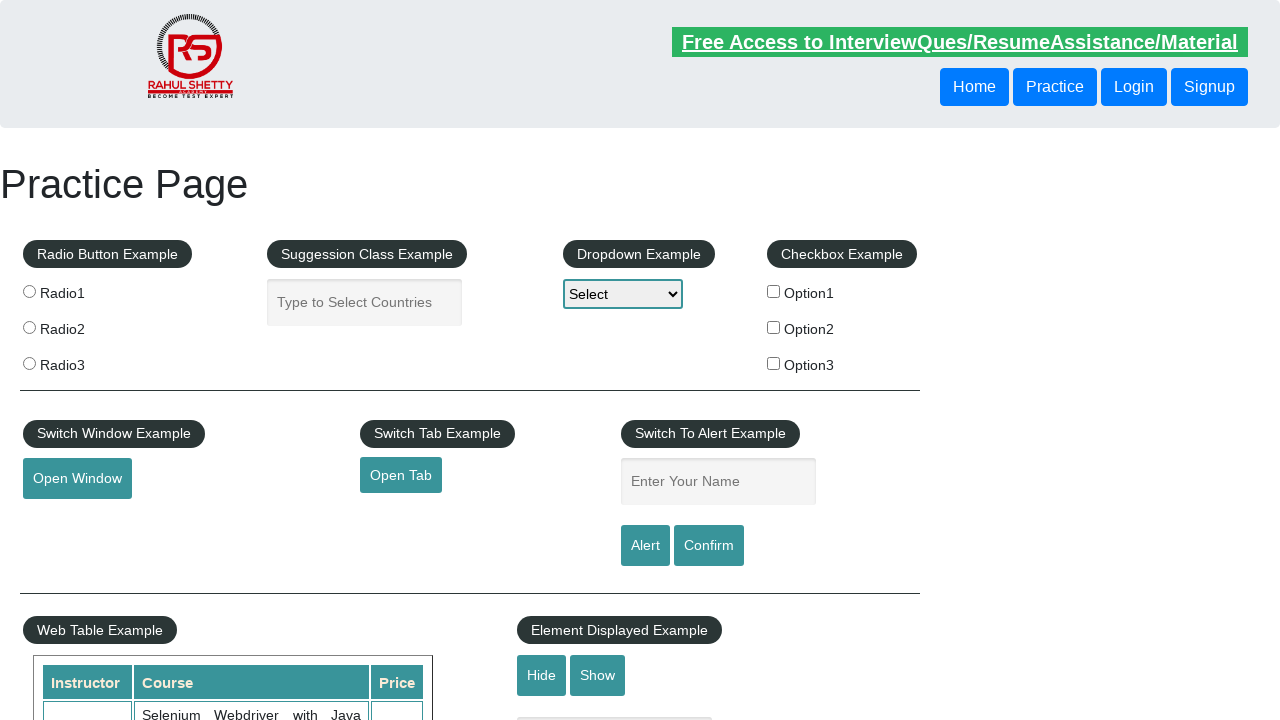